Tests e-commerce cart functionality by adding specific vegetable items (Cucumber, Brocolli, Beetroot) to cart, proceeding to checkout, applying a promo code, and verifying the promo code is successfully applied.

Starting URL: https://rahulshettyacademy.com/seleniumPractise

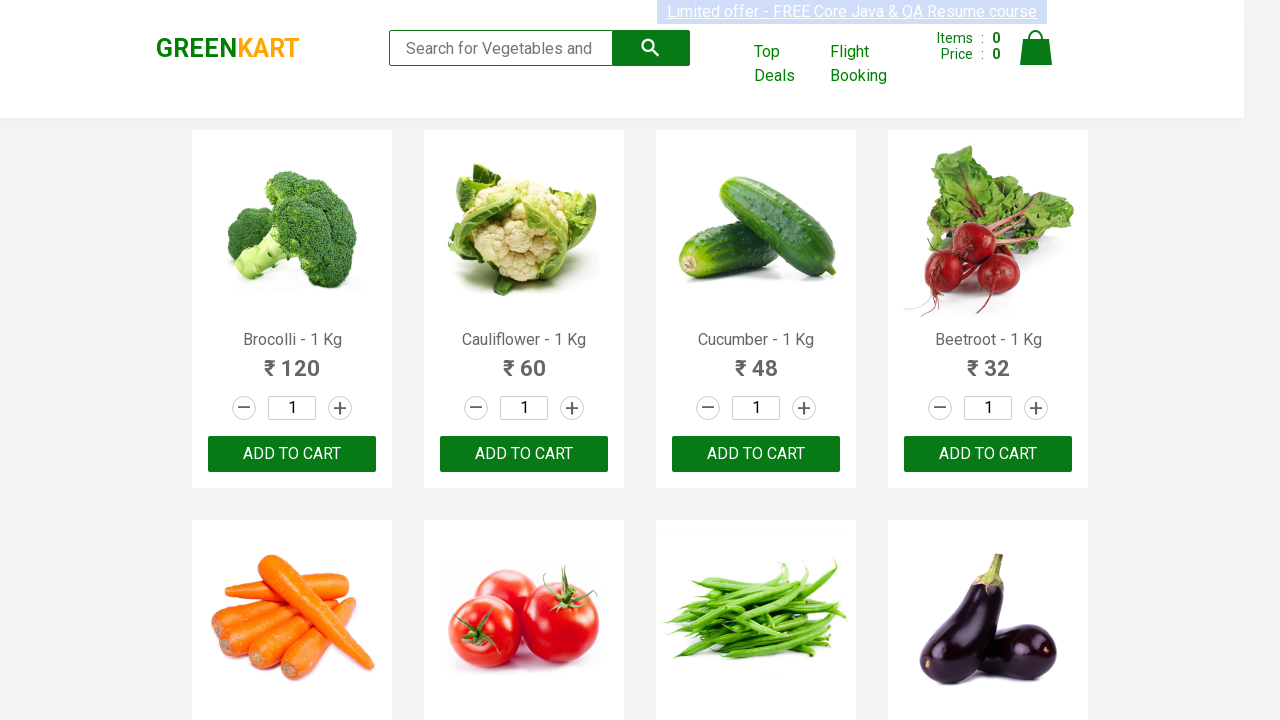

Waited for product names to load
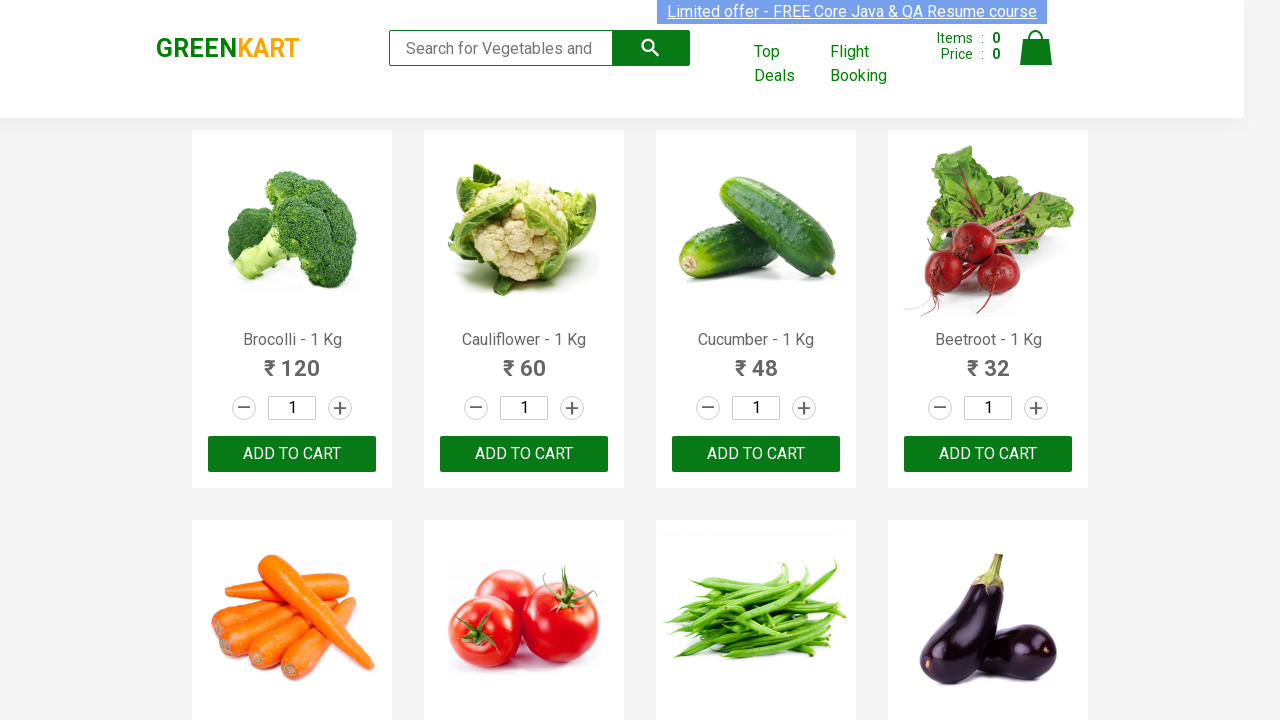

Retrieved all product elements from page
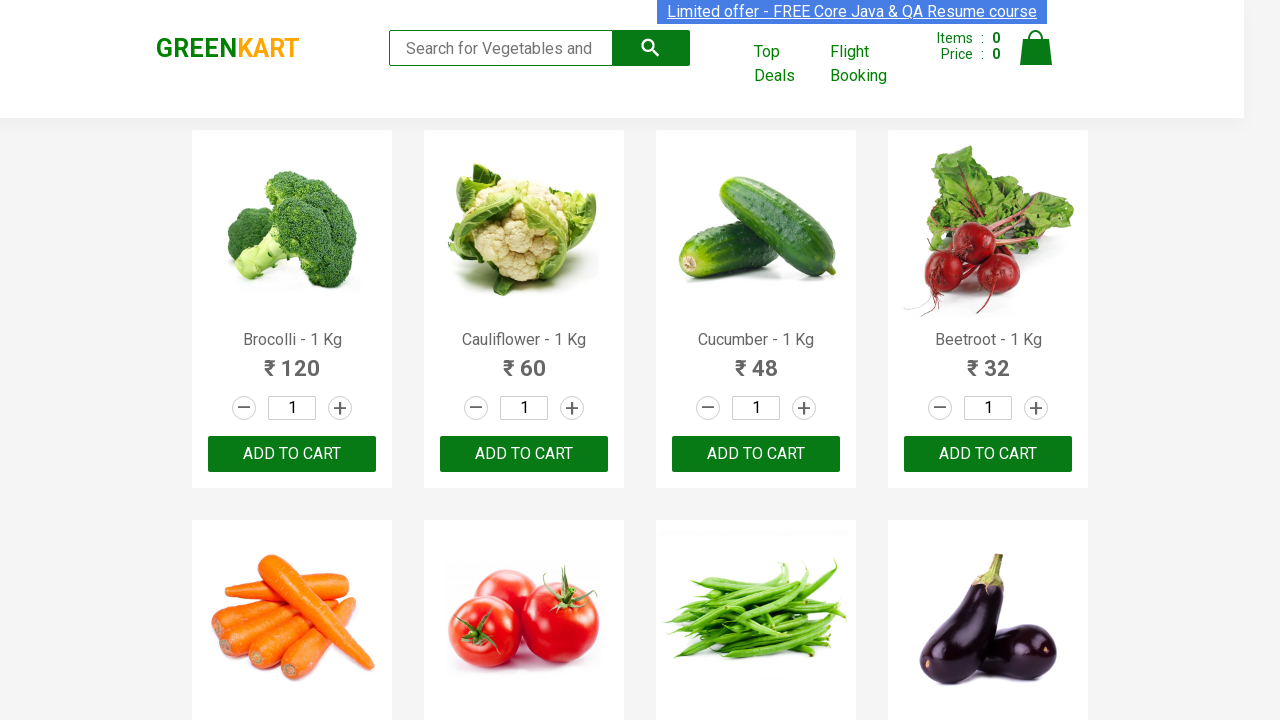

Added Brocolli to cart at (292, 454) on xpath=//div[@class='product-action']/button >> nth=0
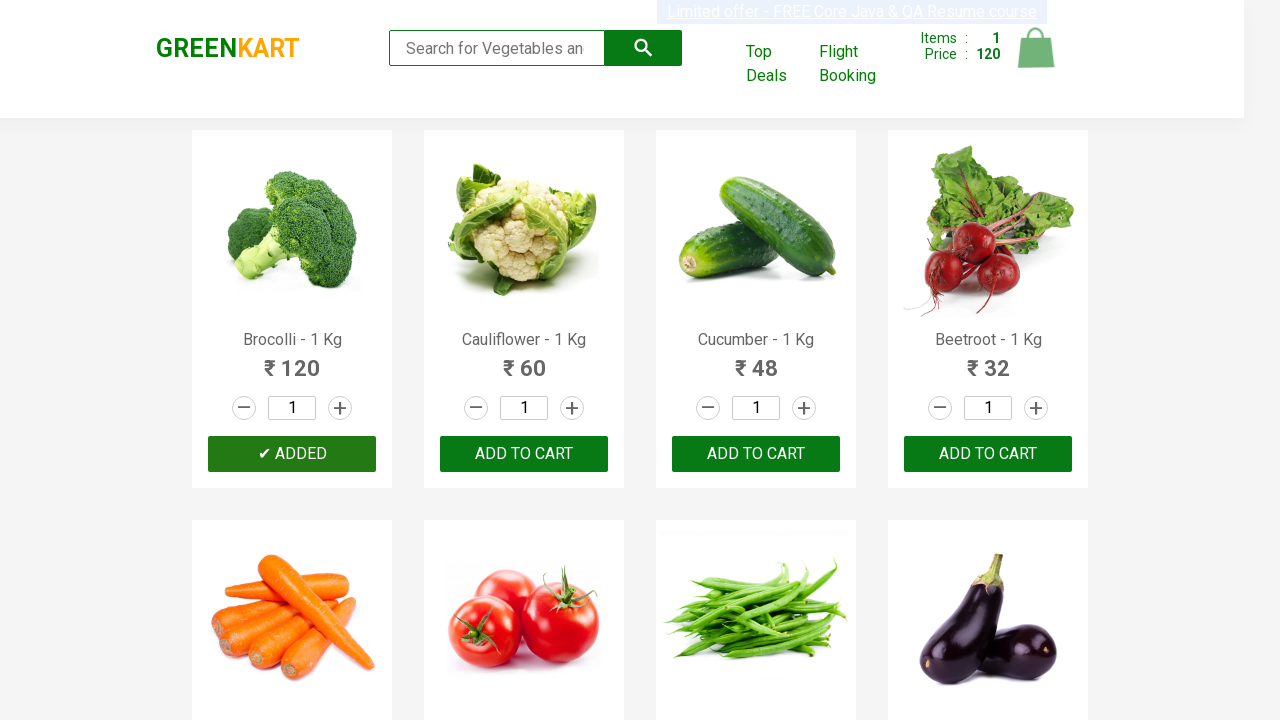

Added Cucumber to cart at (756, 454) on xpath=//div[@class='product-action']/button >> nth=2
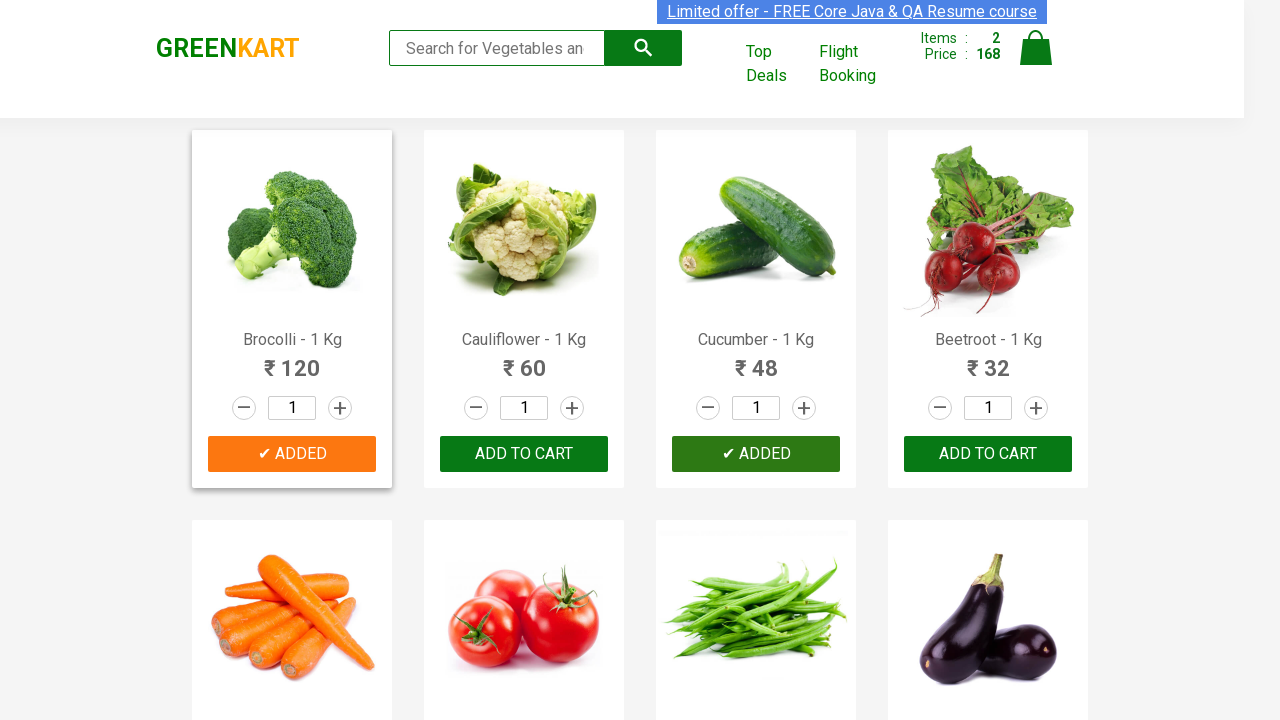

Added Beetroot to cart at (988, 454) on xpath=//div[@class='product-action']/button >> nth=3
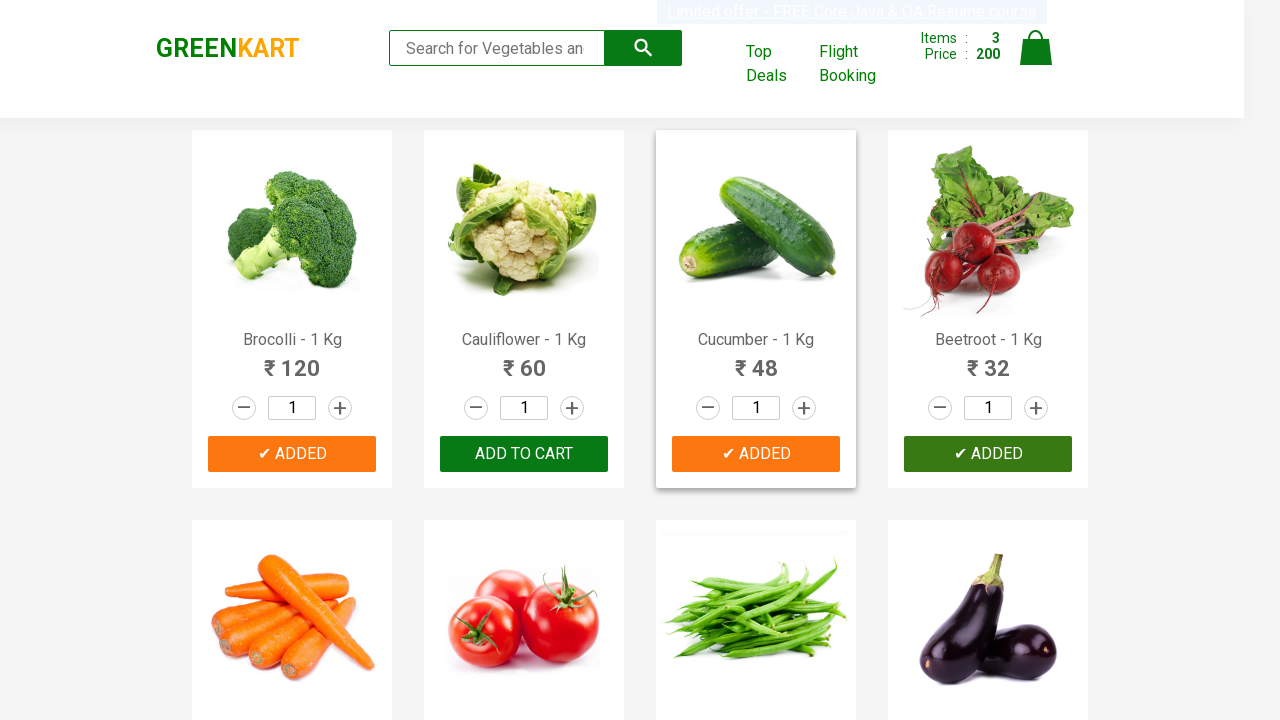

Clicked on cart icon to view cart at (1036, 48) on img[alt='Cart']
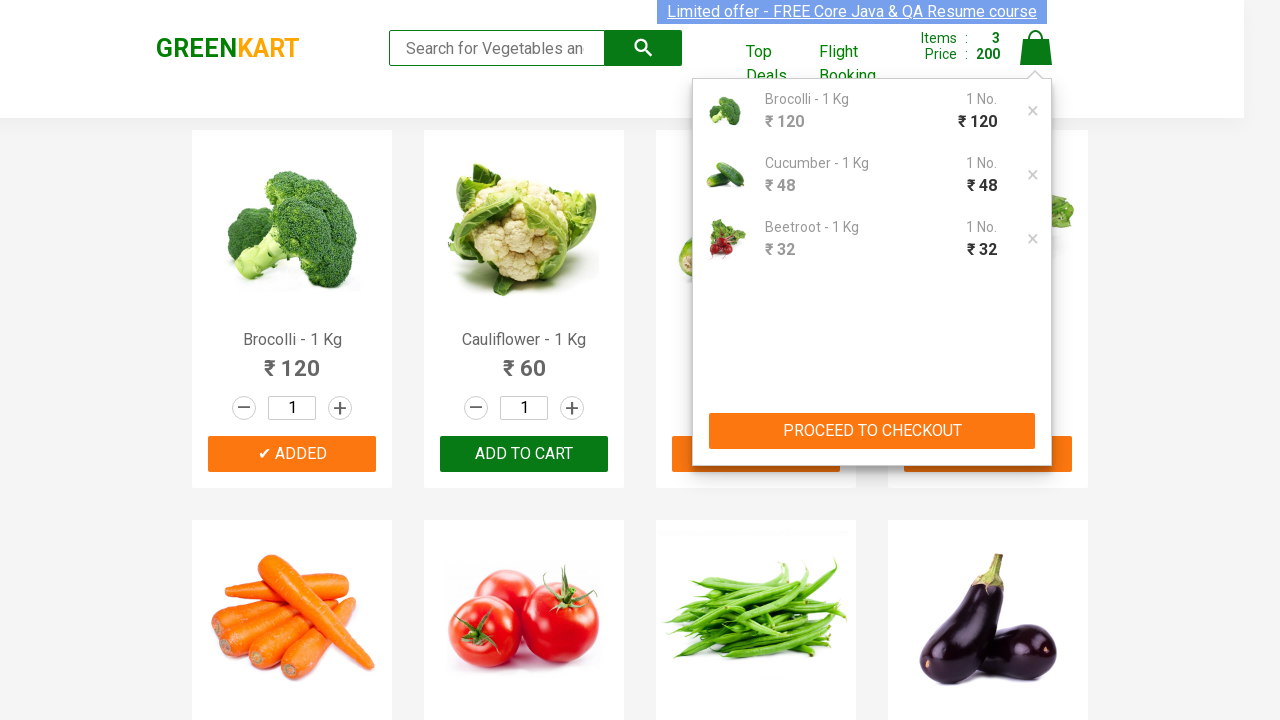

Clicked PROCEED TO CHECKOUT button at (872, 431) on xpath=//button[contains(text(),'PROCEED TO CHECKOUT')]
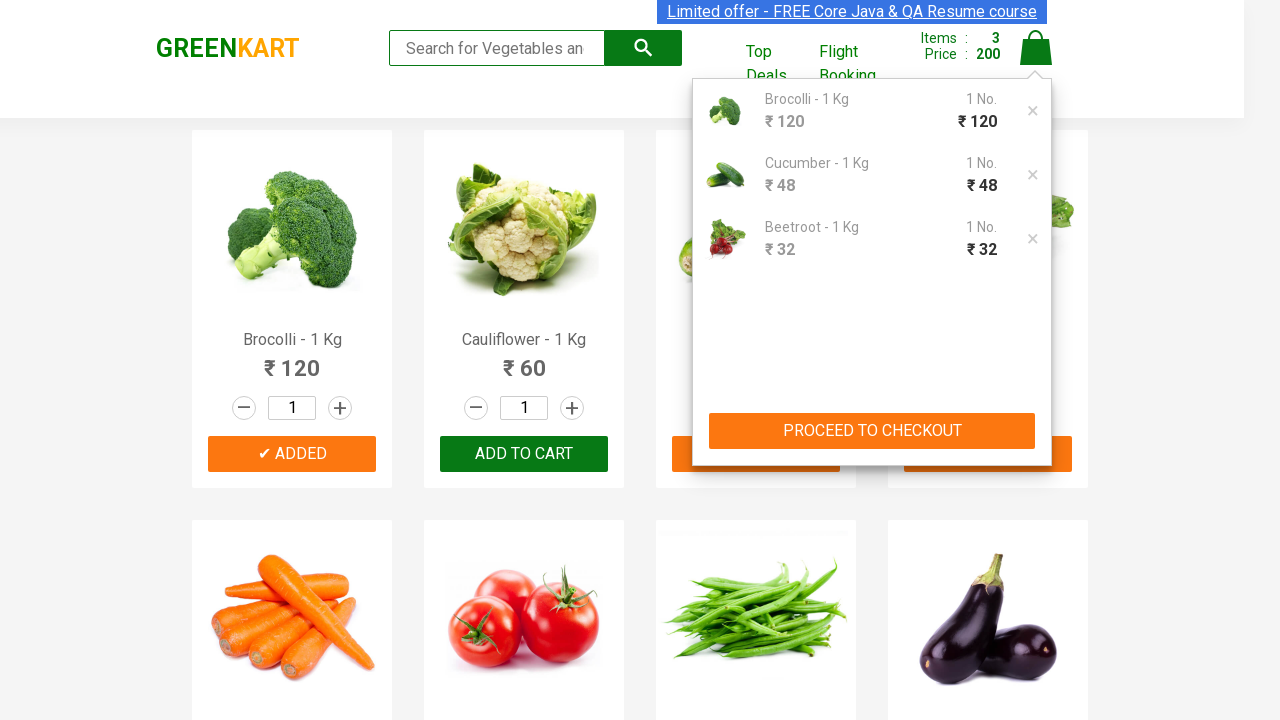

Promo code input field is now visible
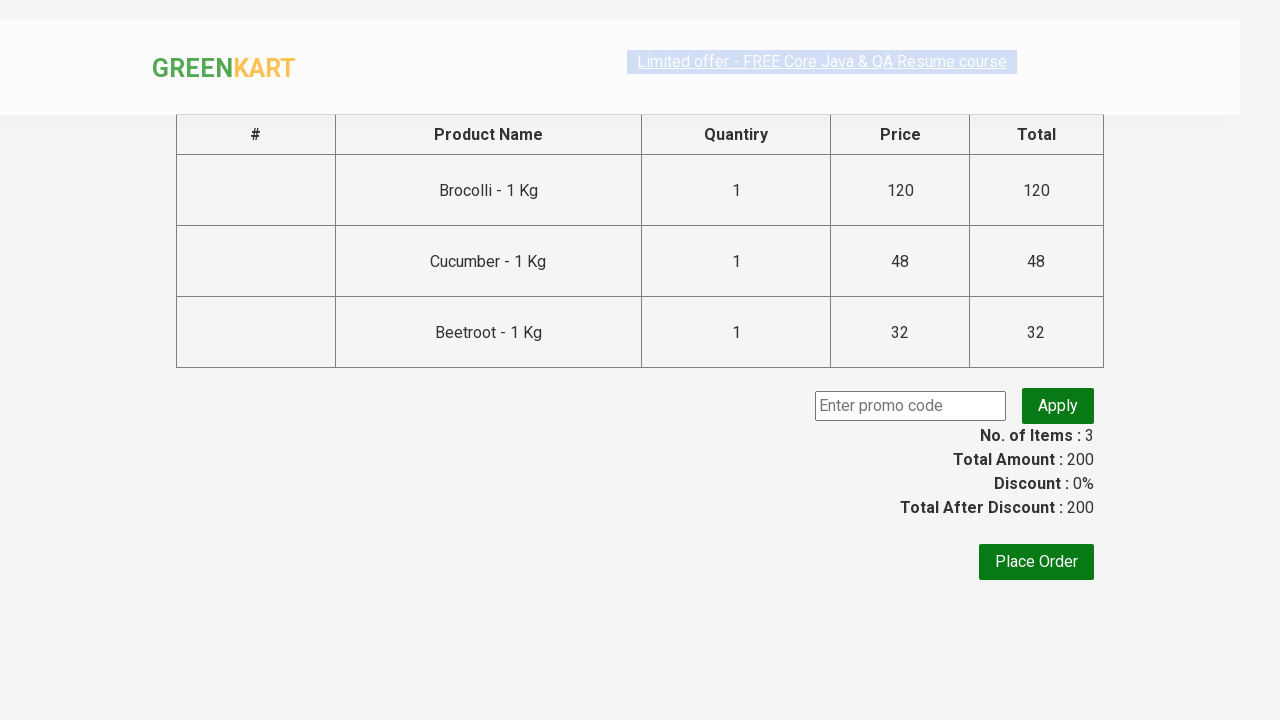

Filled promo code input with 'rahulshettyacademy' on input.promoCode
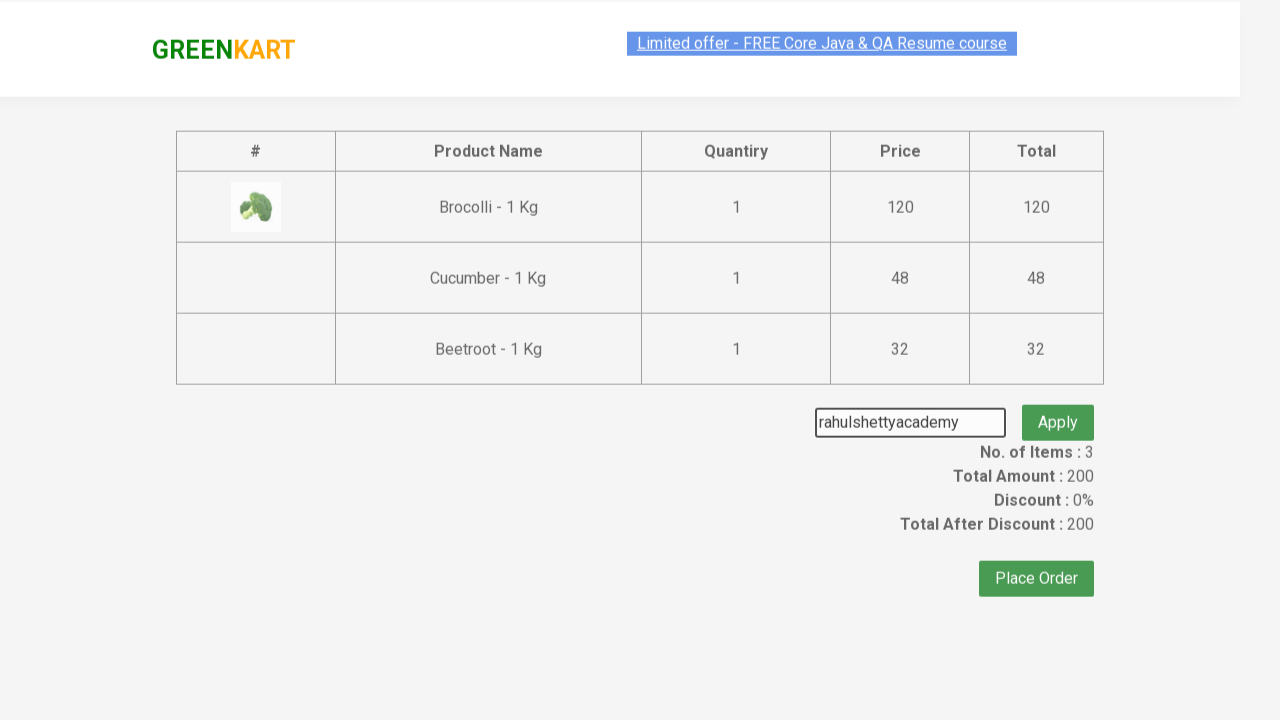

Clicked Apply button to apply promo code at (1058, 406) on button.promoBtn
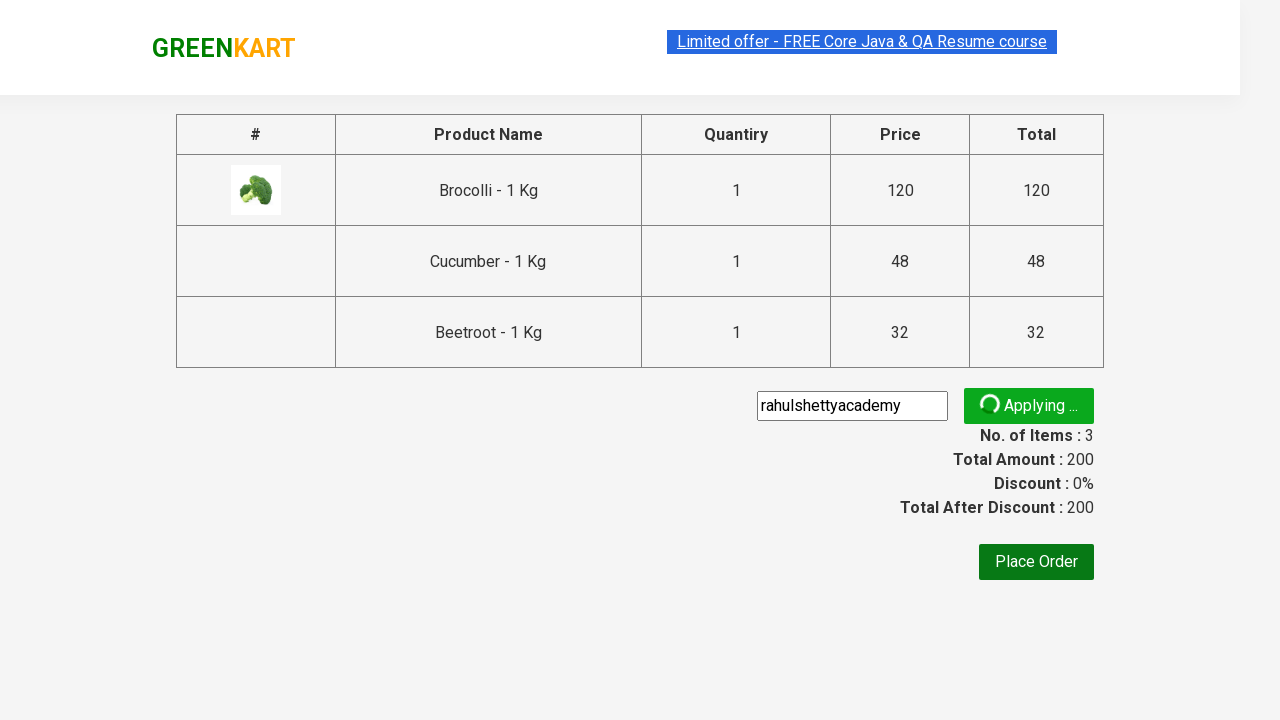

Promo code successfully applied - success message appeared
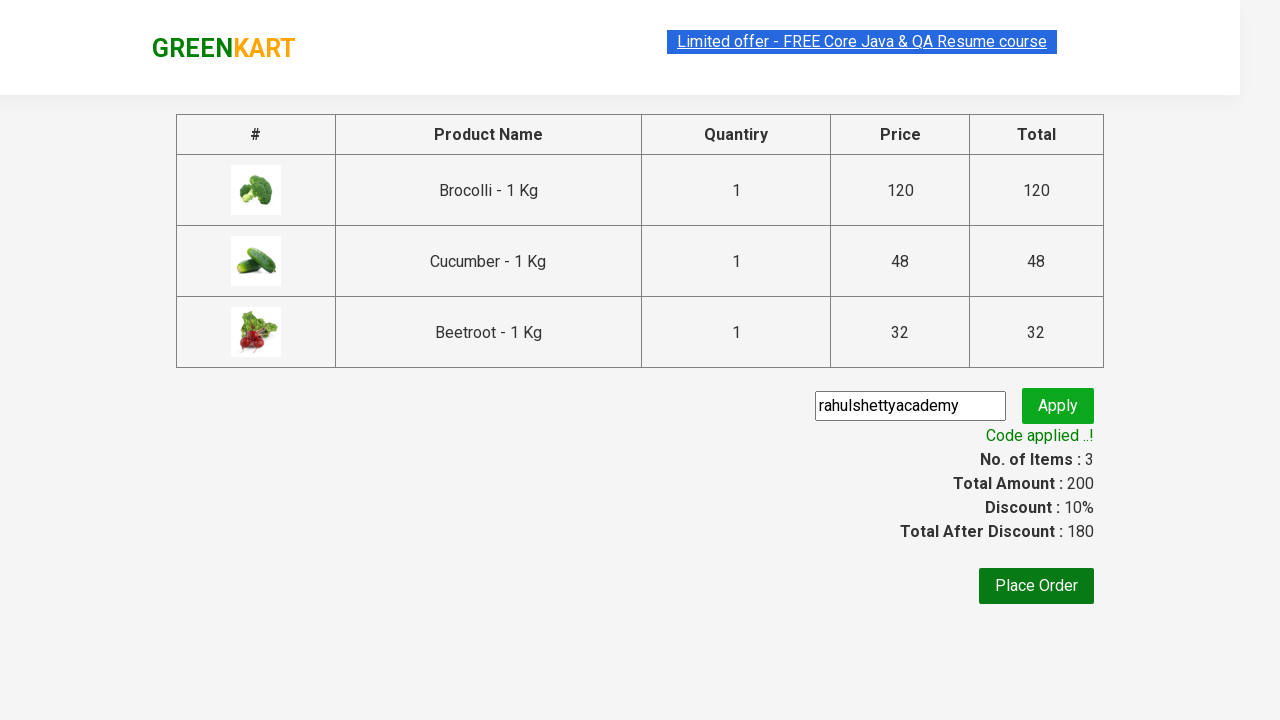

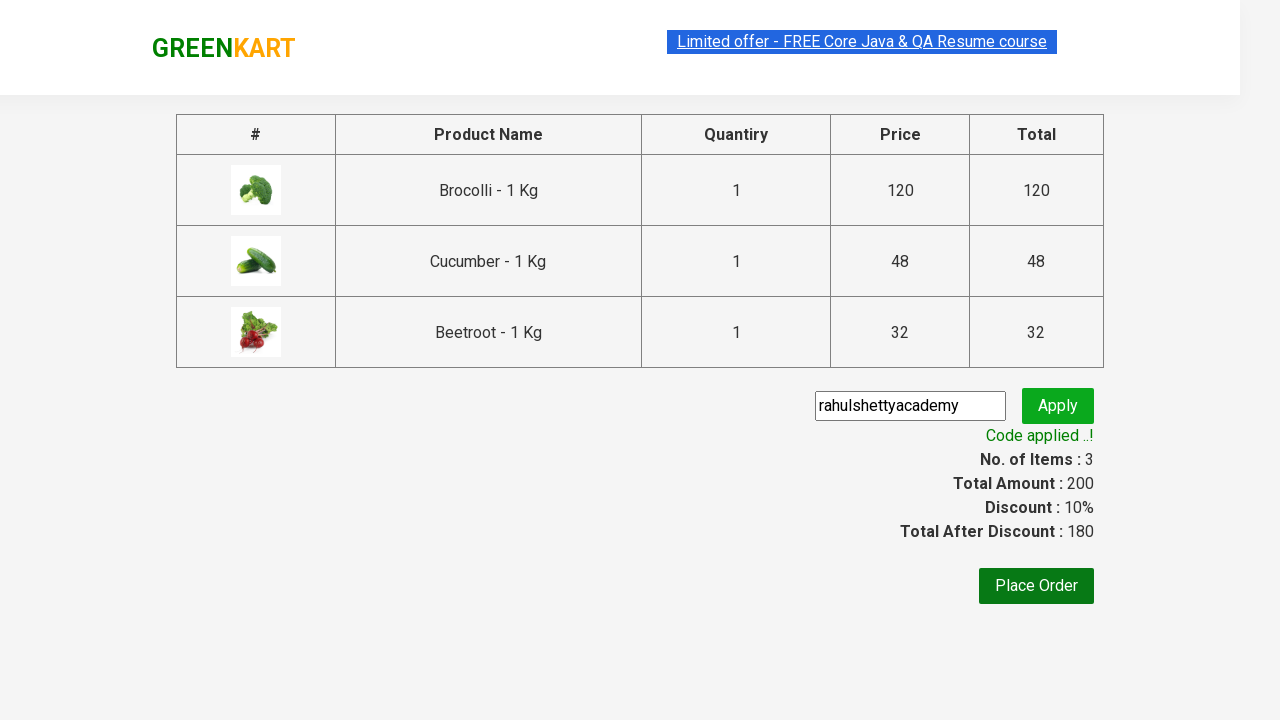